Navigates to Silicon Labs news page and verifies featured news items are displayed

Starting URL: https://news.silabs.com/

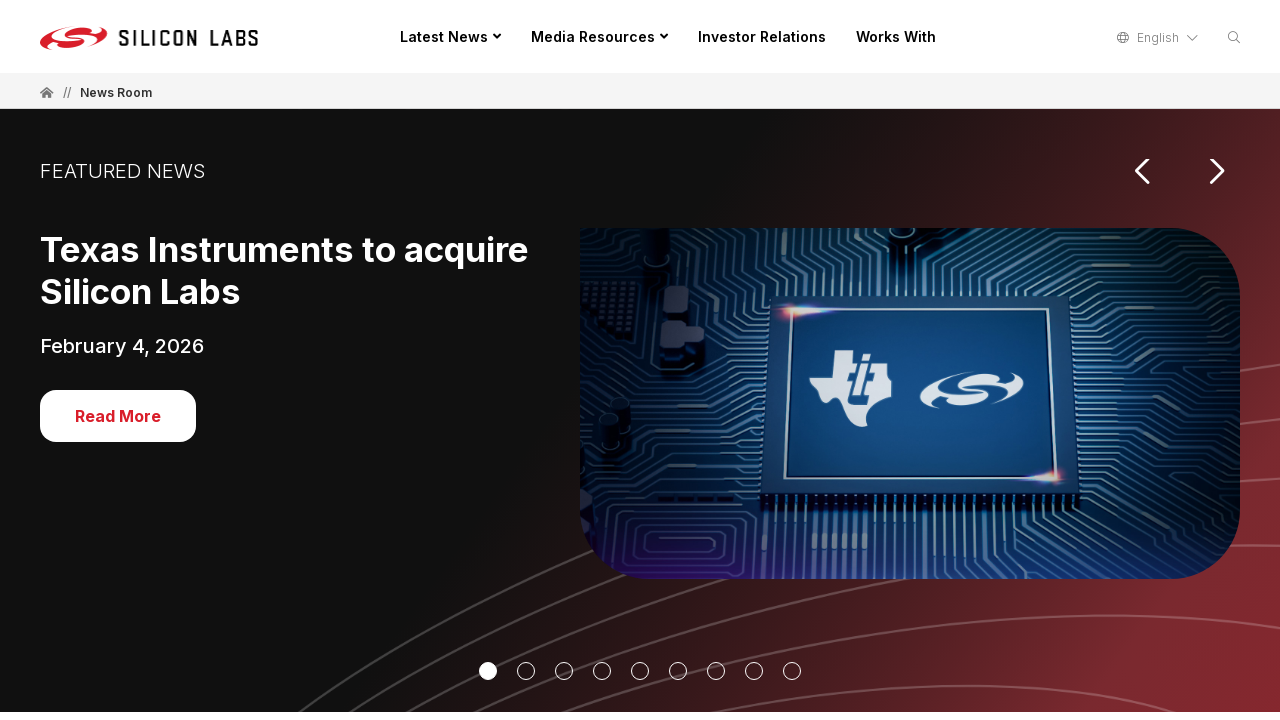

Featured news section loaded
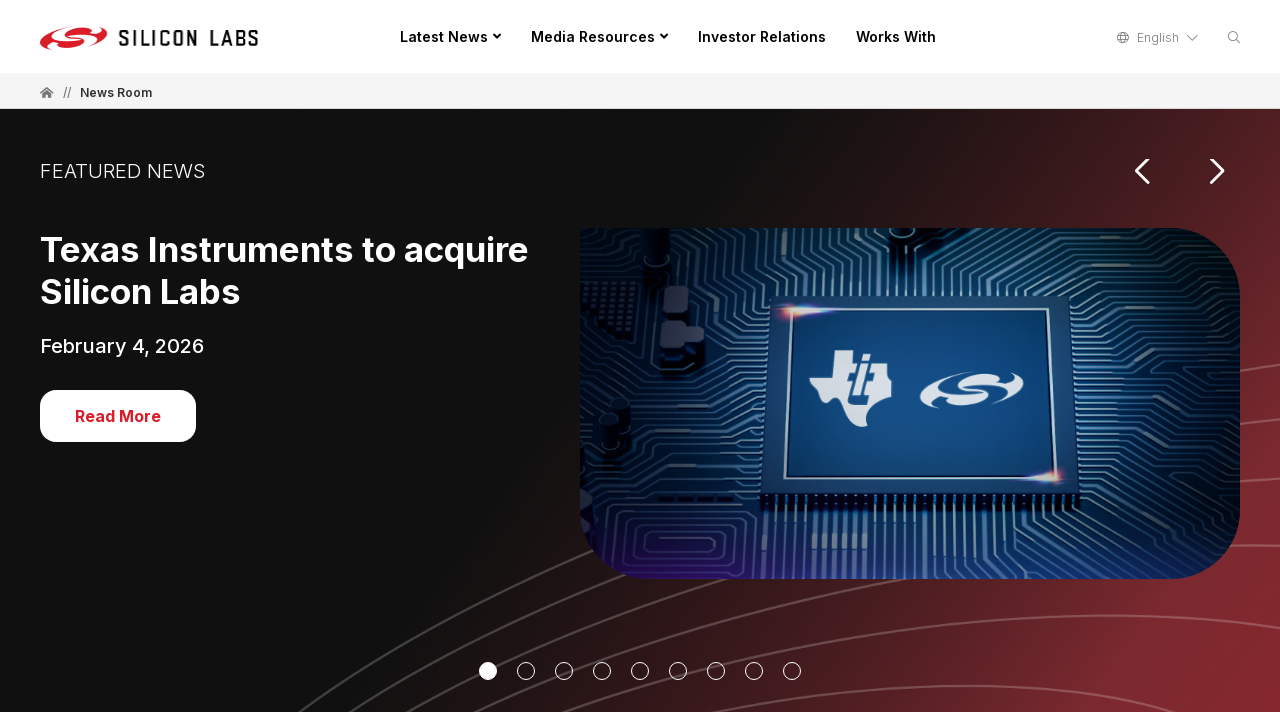

Retrieved all featured news items
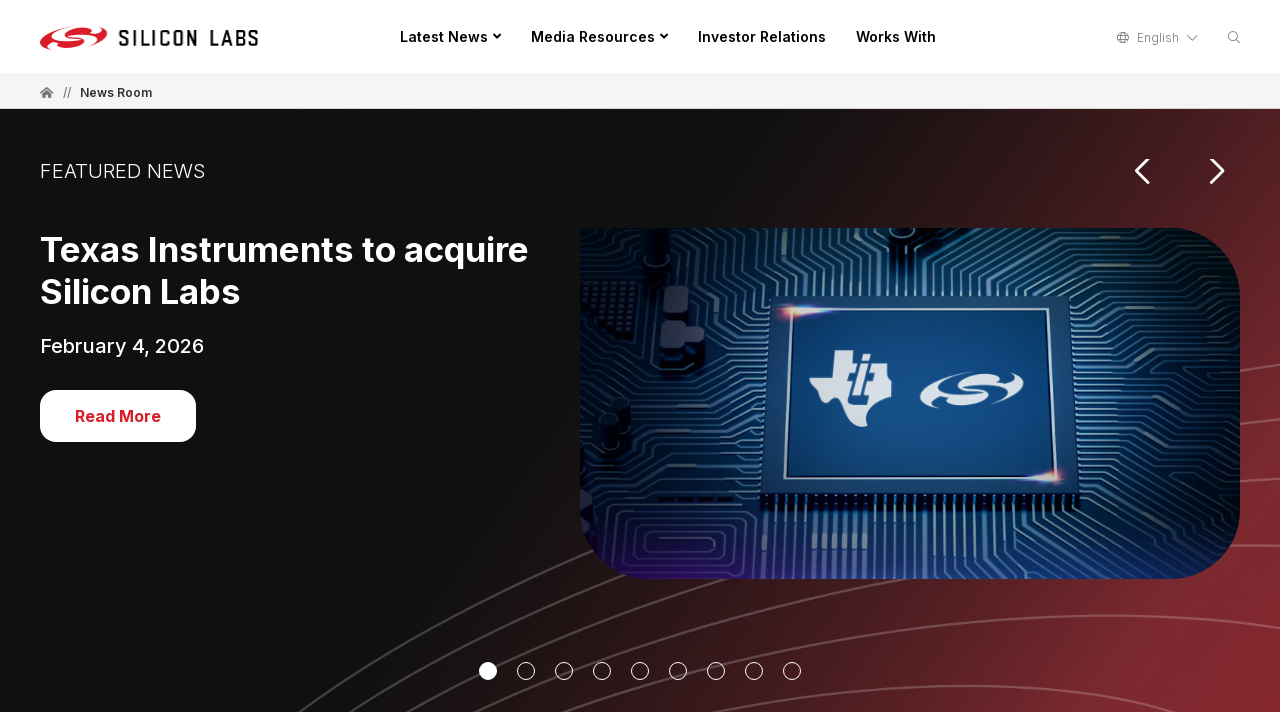

Verified title link exists in news item
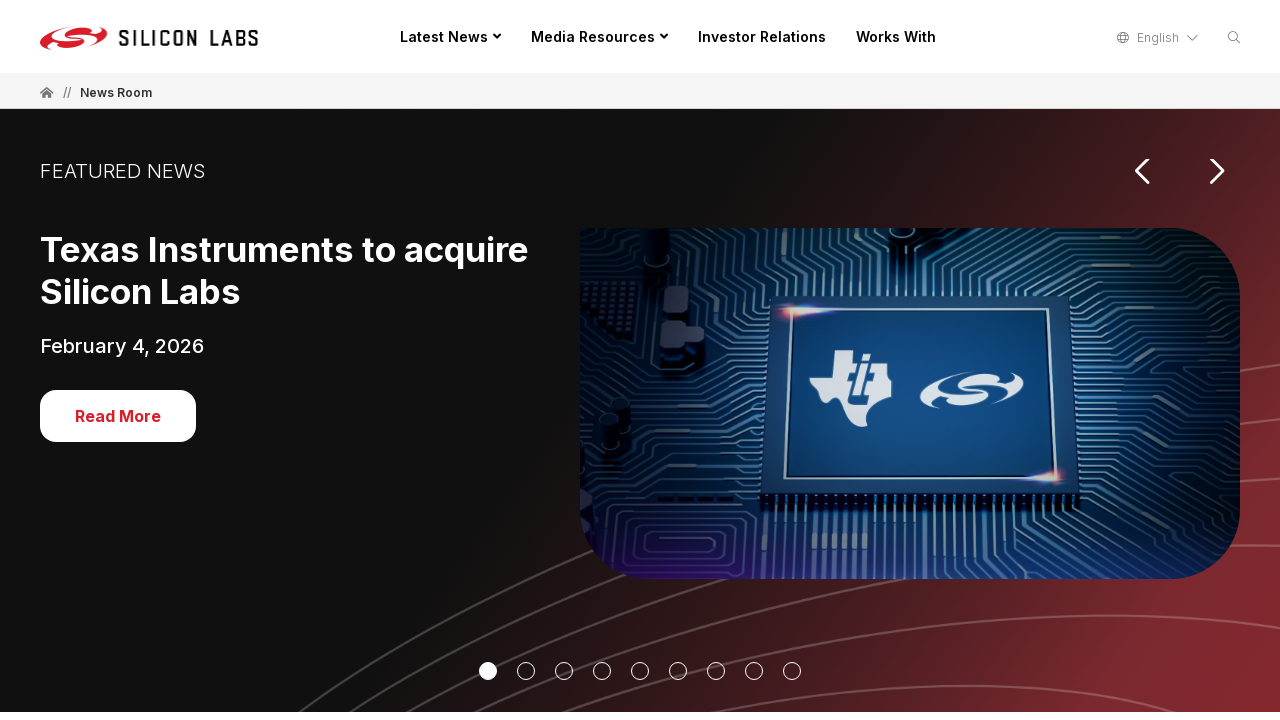

Verified date element exists in news item
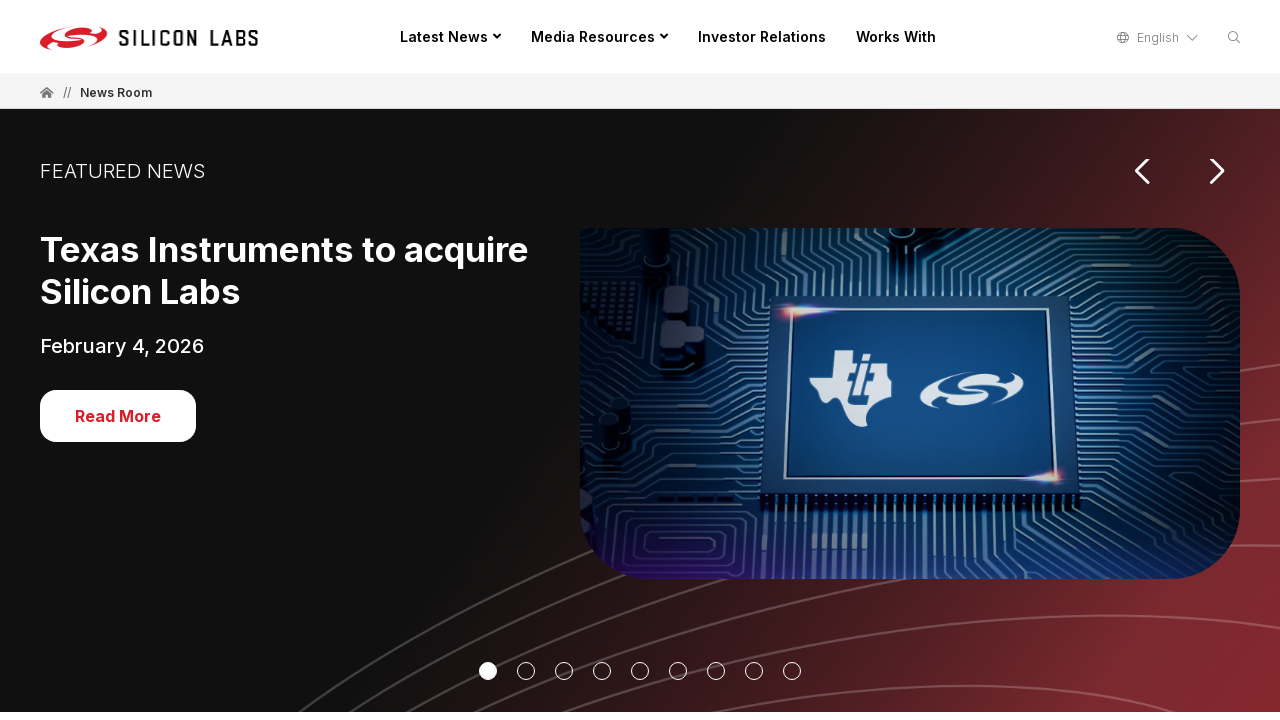

Verified summary paragraph exists in news item
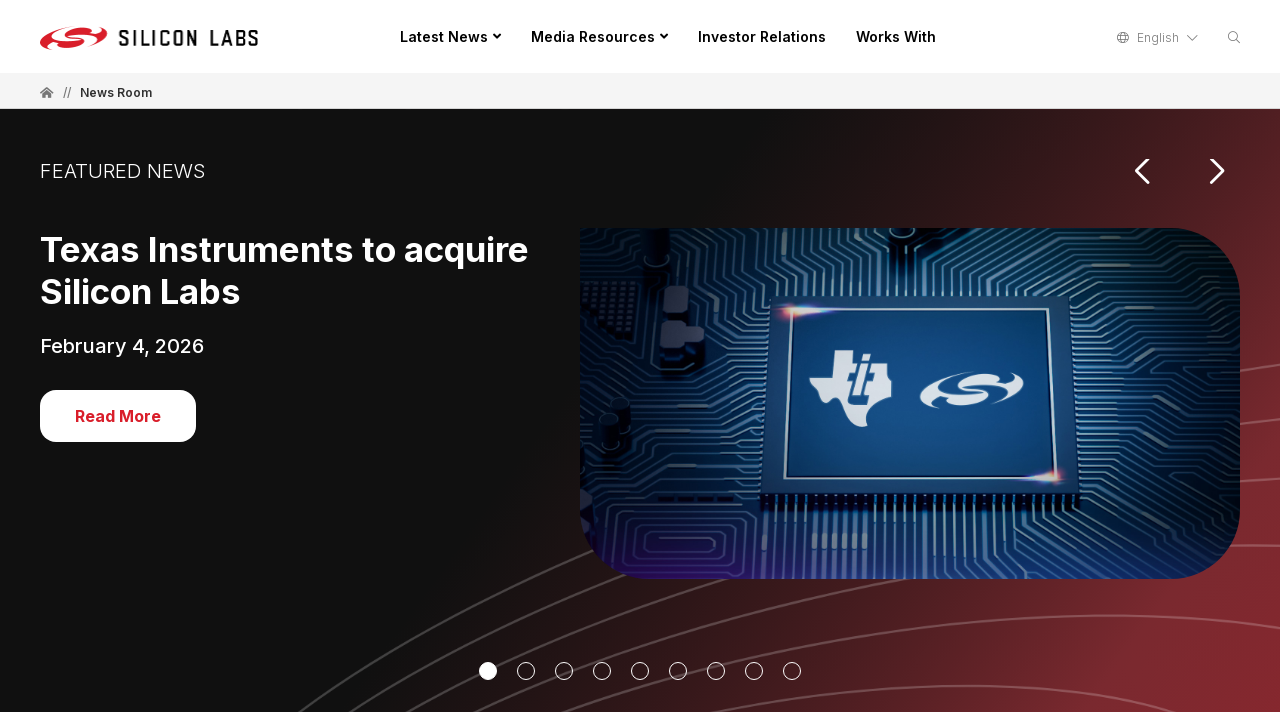

Verified title link exists in news item
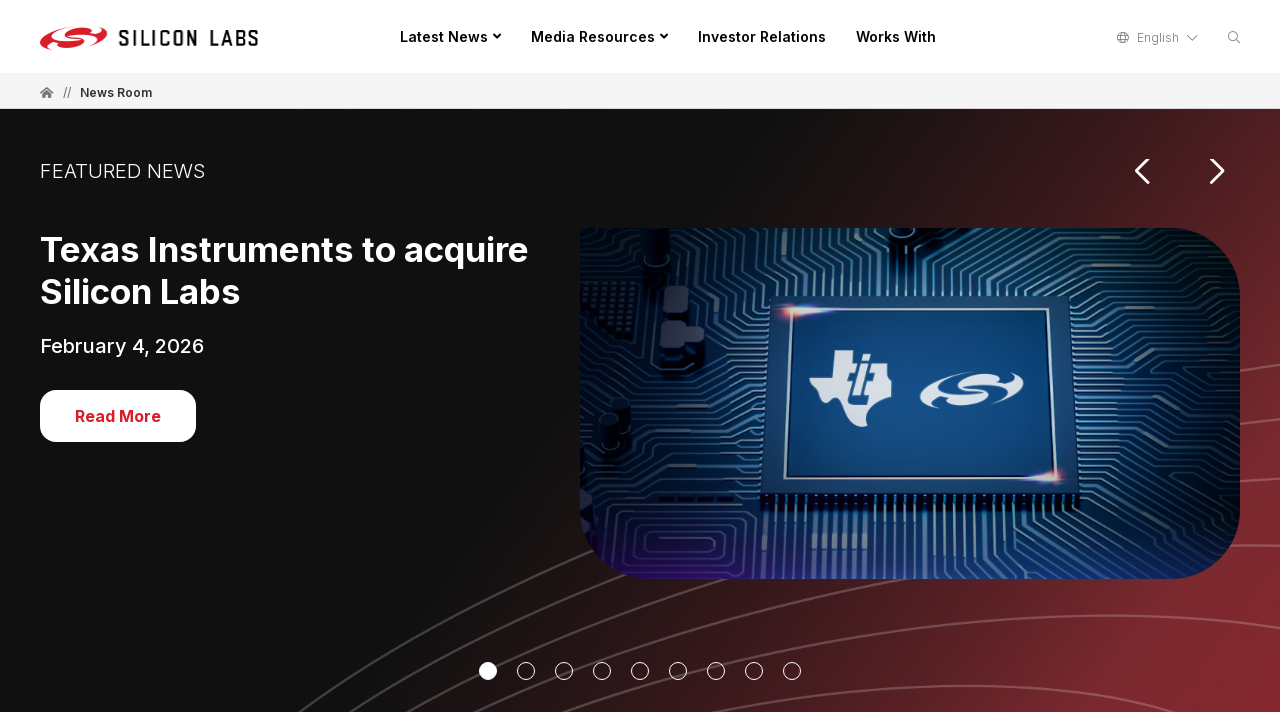

Verified date element exists in news item
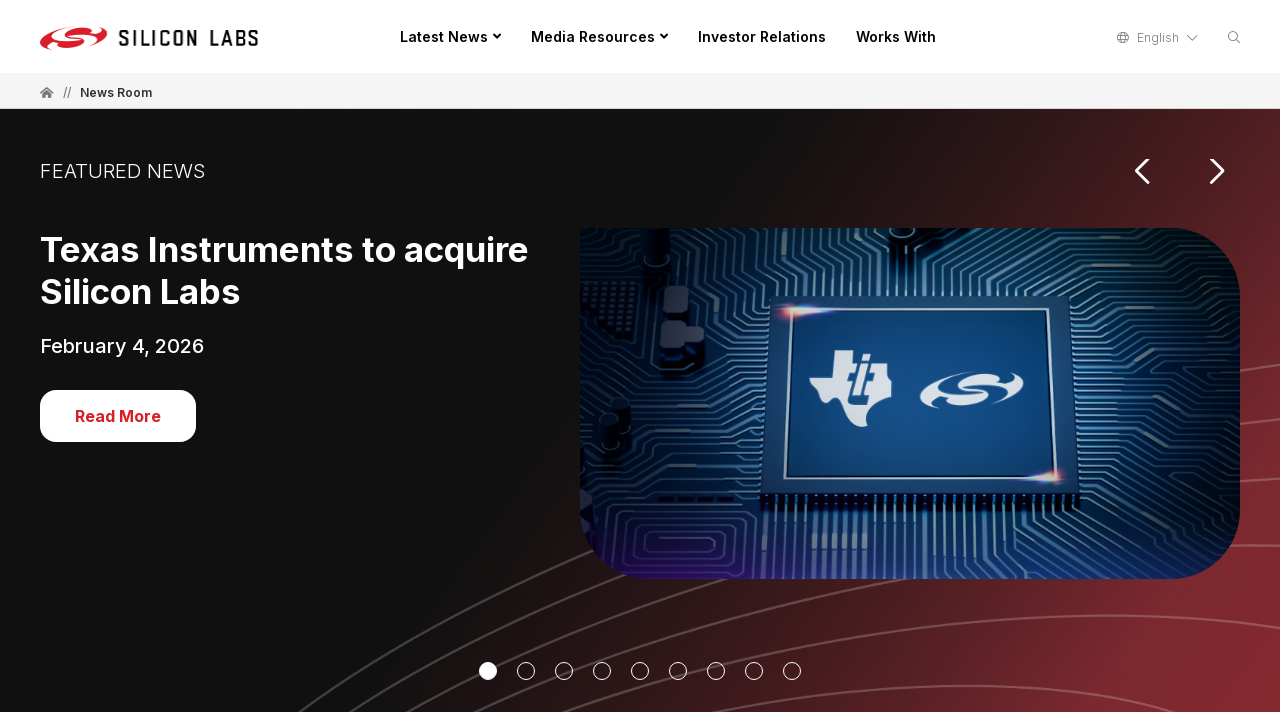

Verified summary paragraph exists in news item
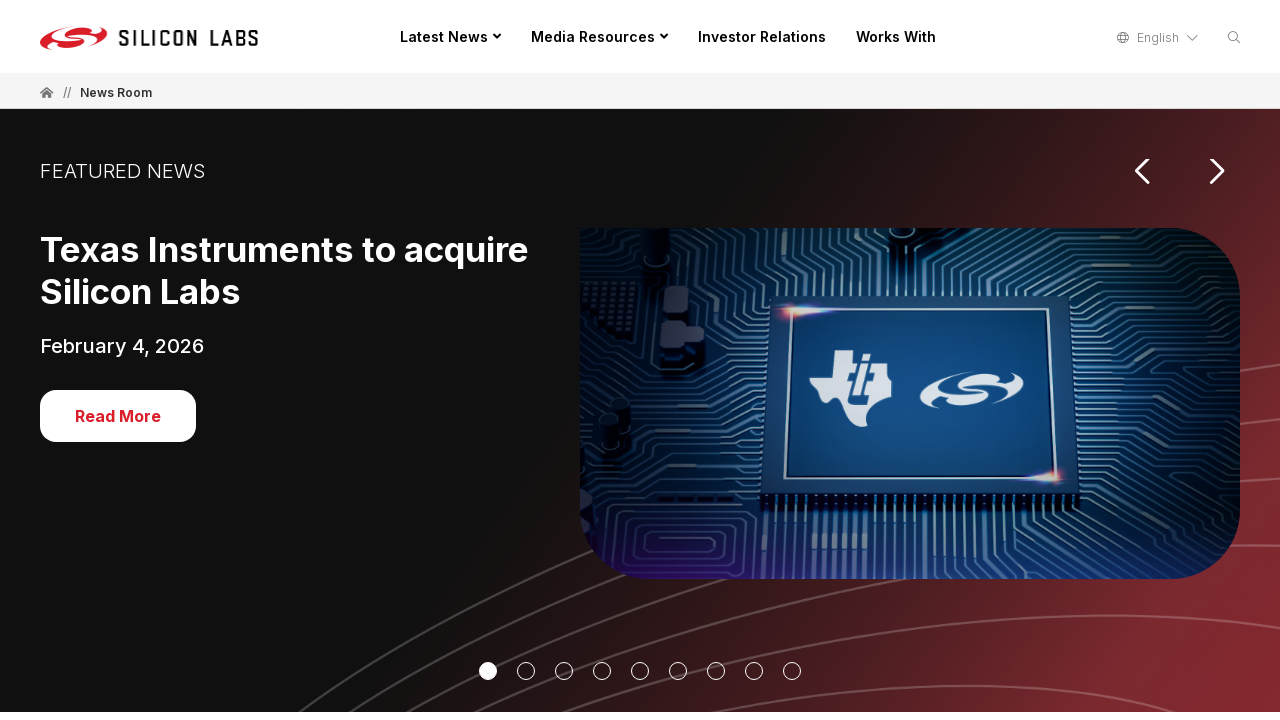

Verified title link exists in news item
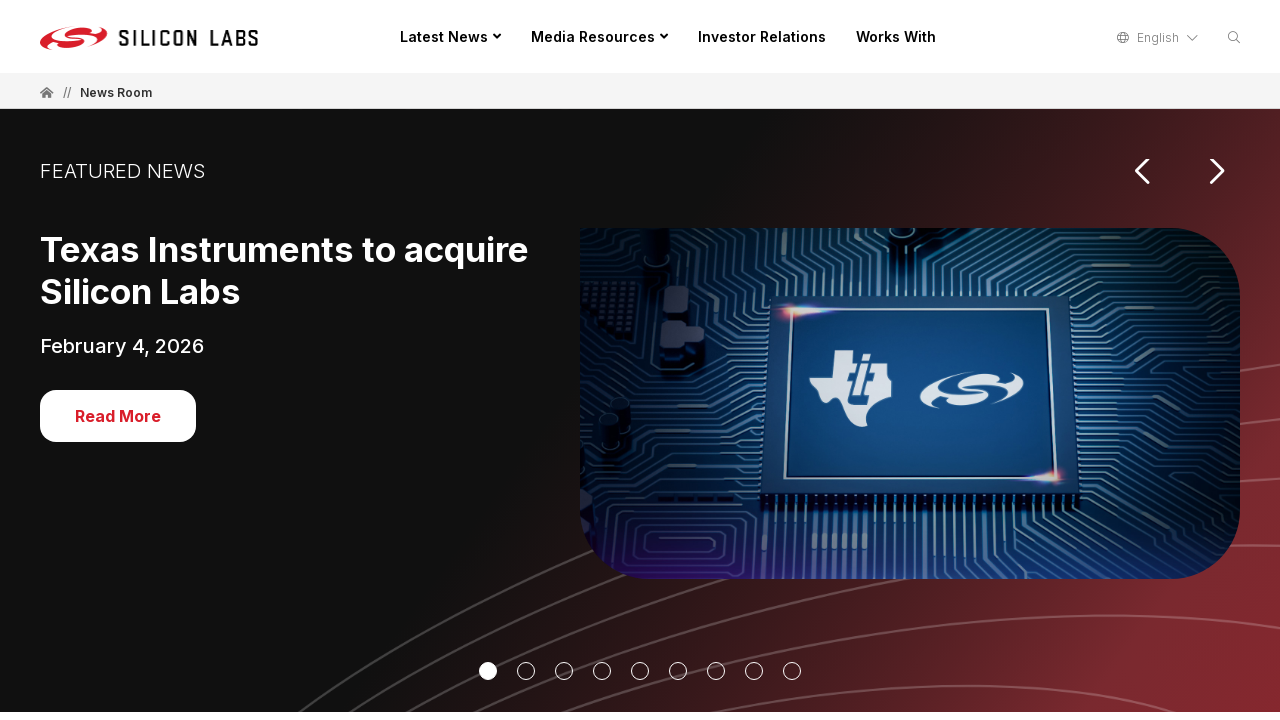

Verified date element exists in news item
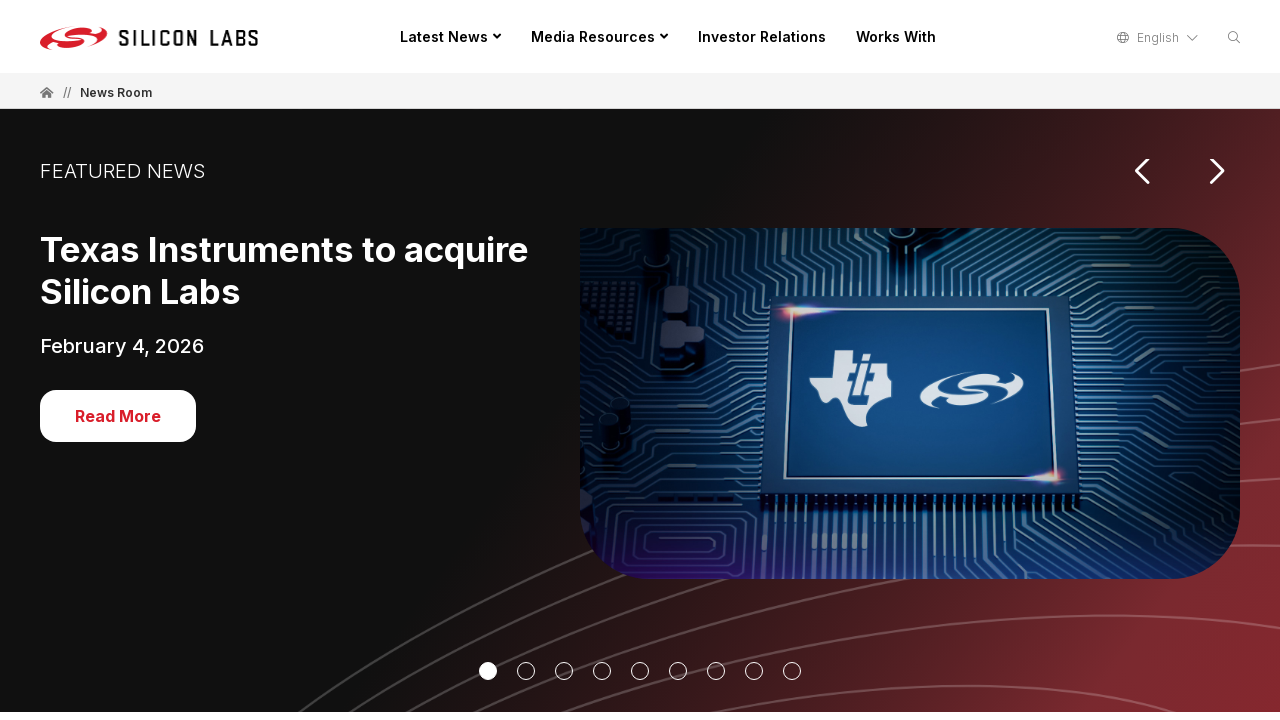

Verified summary paragraph exists in news item
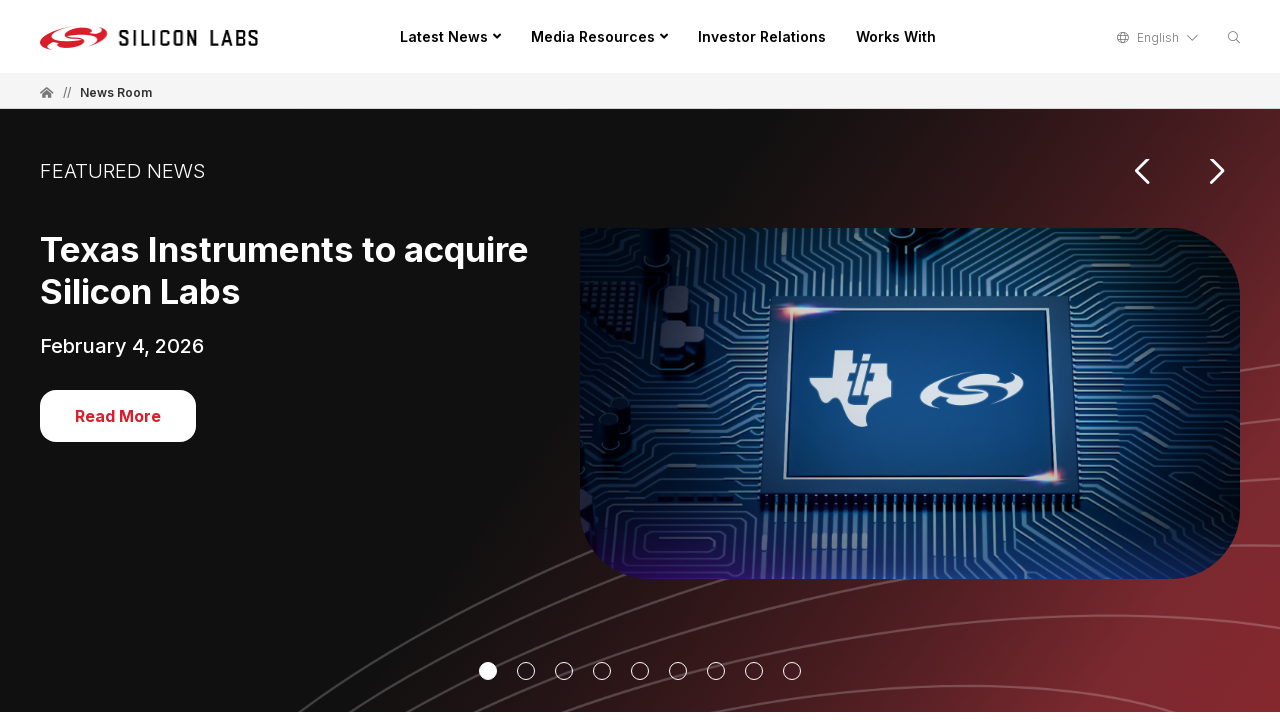

Verified title link exists in news item
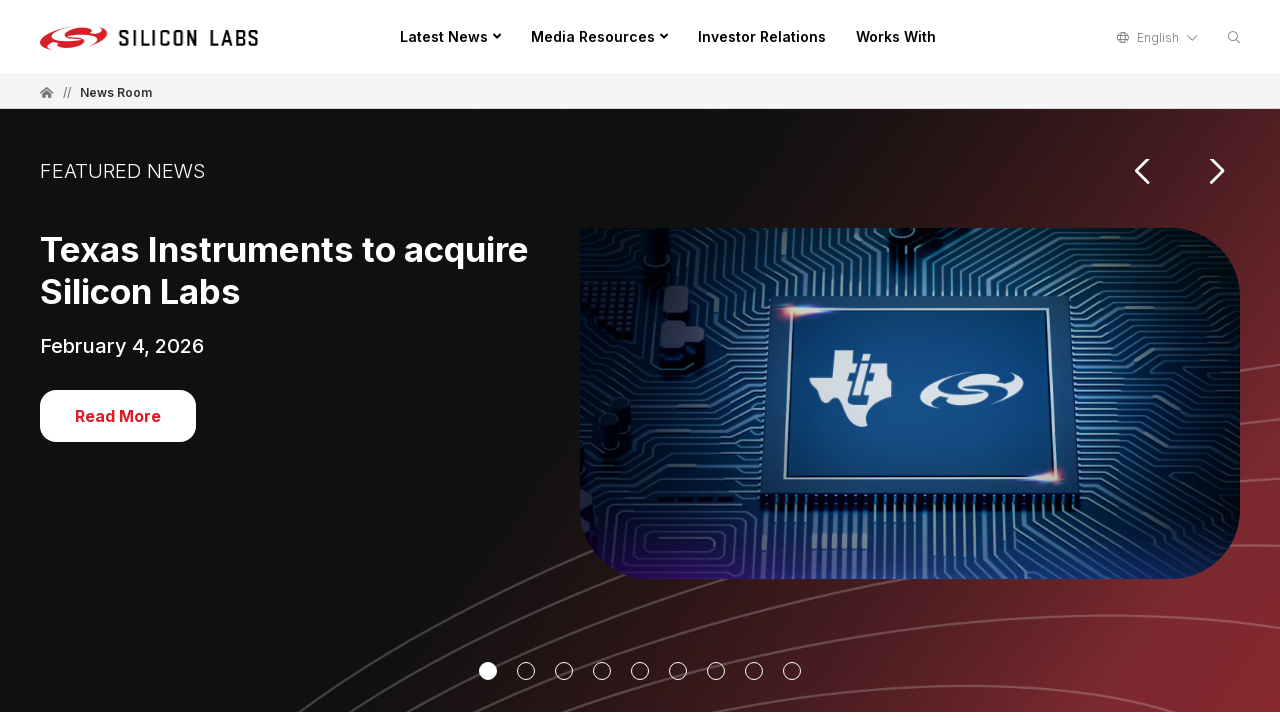

Verified date element exists in news item
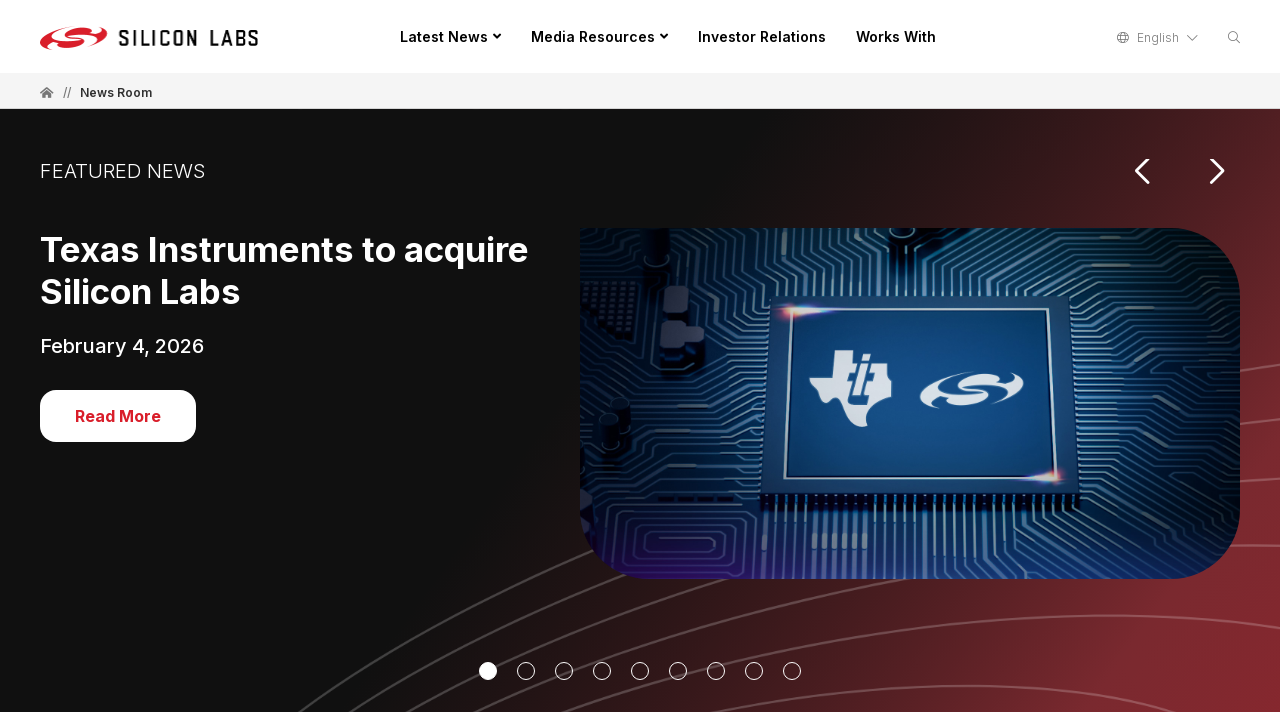

Verified summary paragraph exists in news item
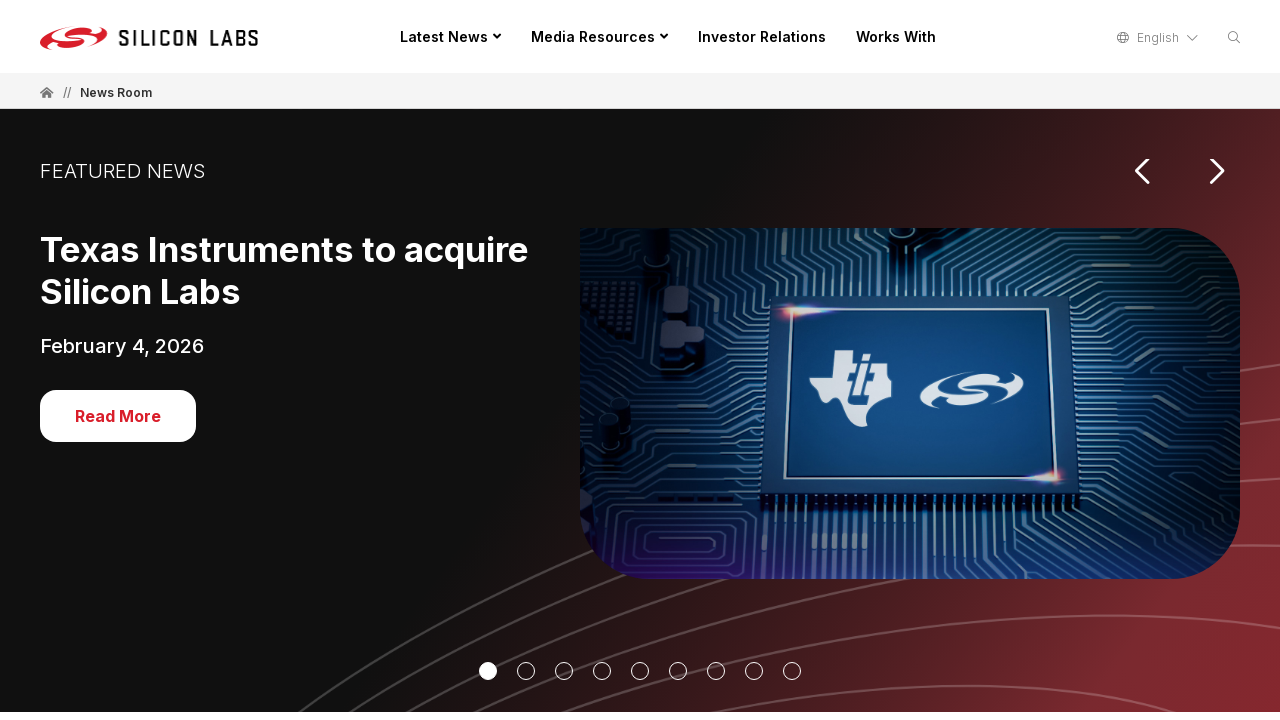

Verified title link exists in news item
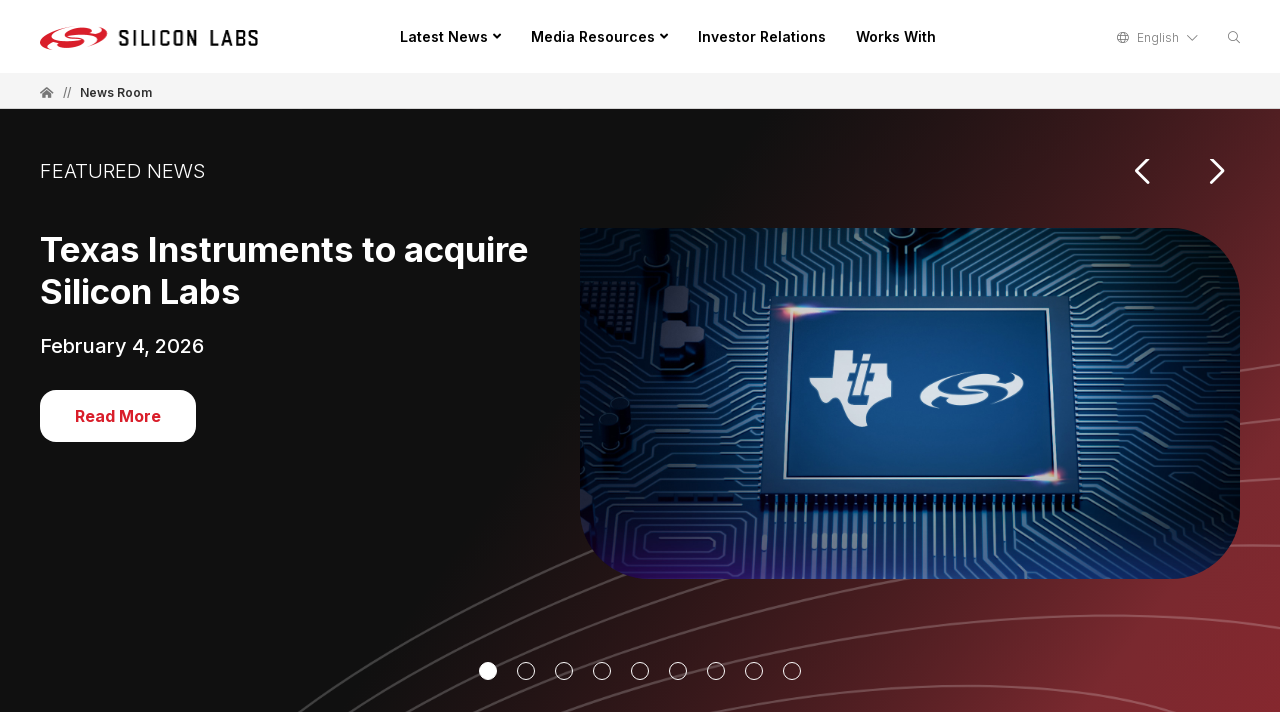

Verified date element exists in news item
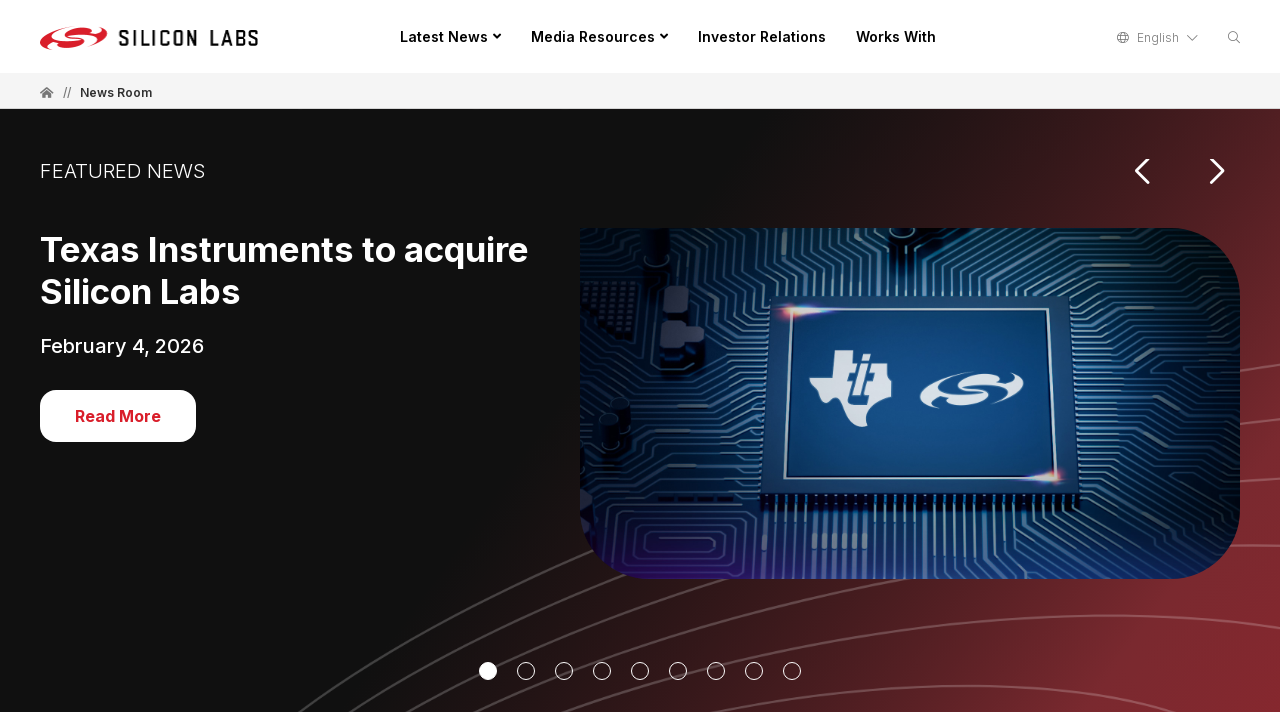

Verified summary paragraph exists in news item
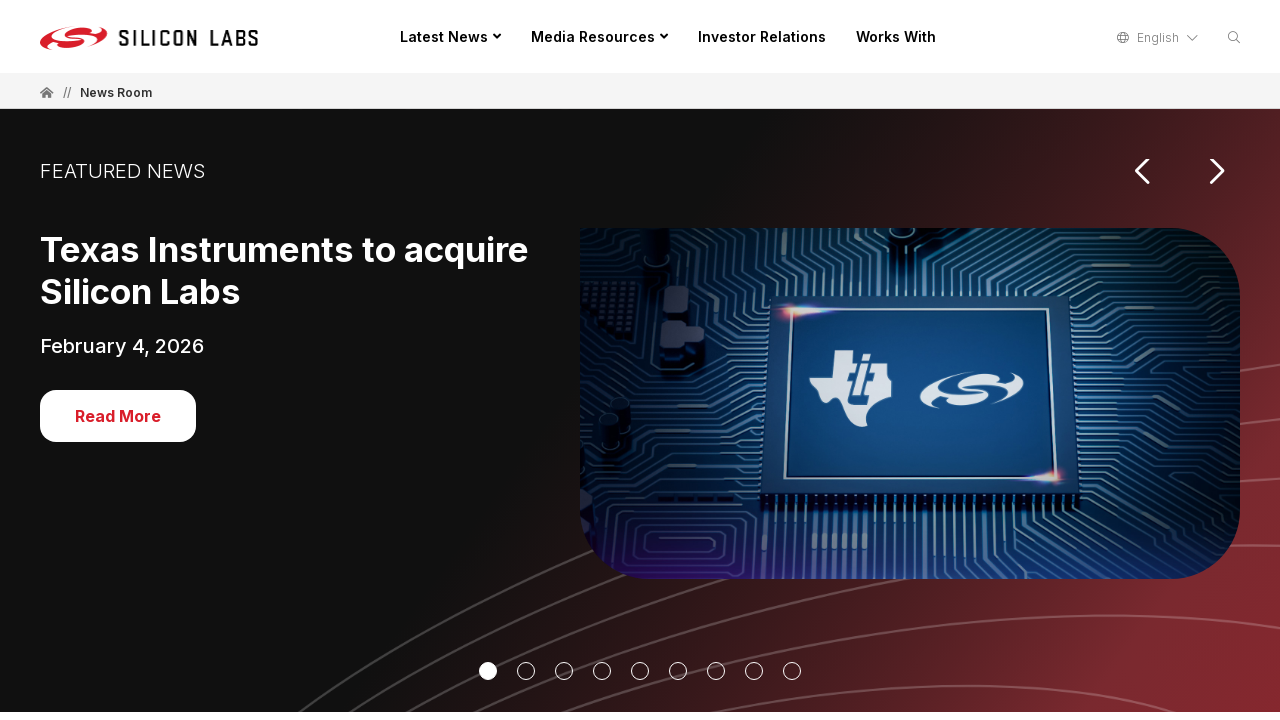

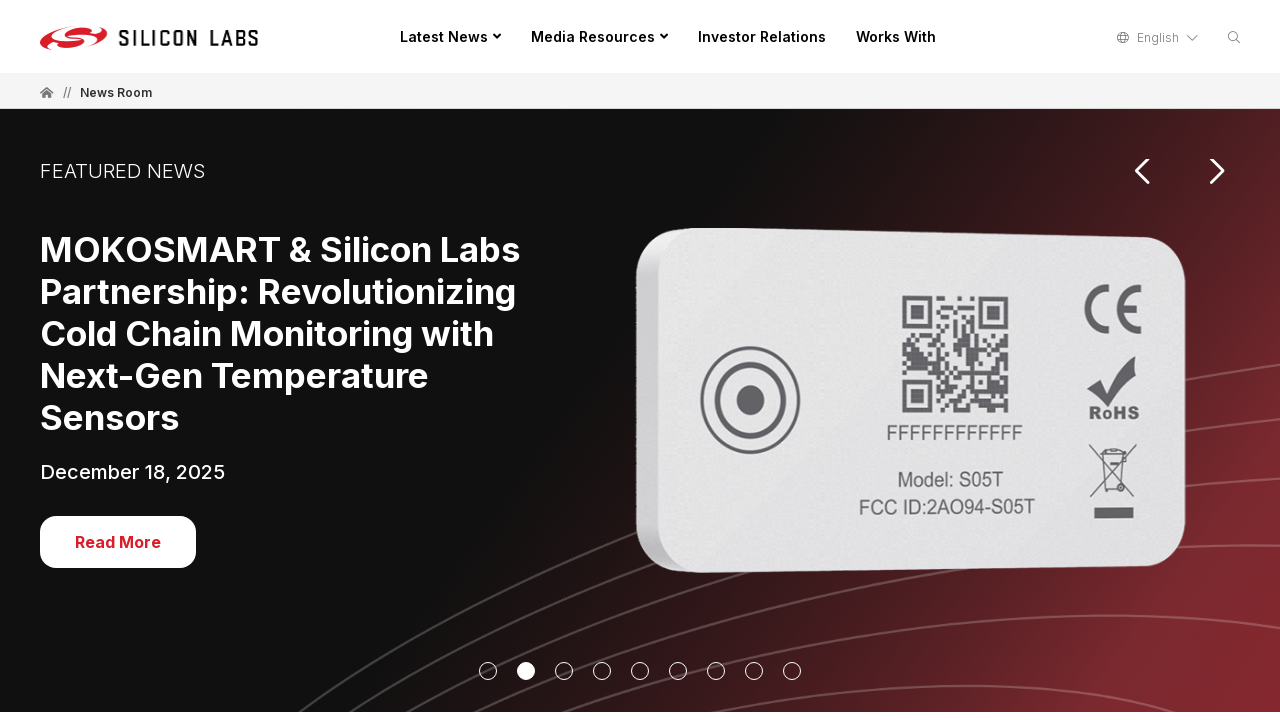